Tests the add to cart functionality by navigating to Laptops category, selecting a MacBook Air, adding it to cart, and verifying the product appears correctly in the cart.

Starting URL: https://www.demoblaze.com/

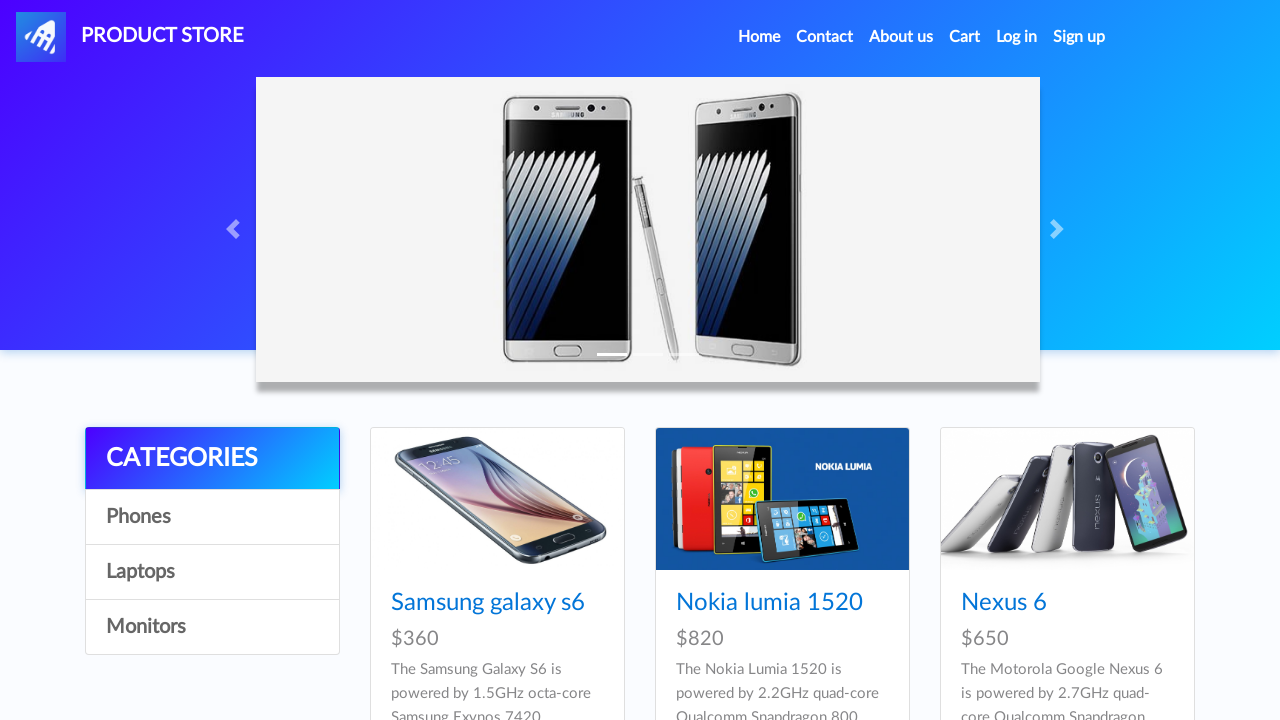

Clicked on Laptops category at (212, 572) on text=Laptops
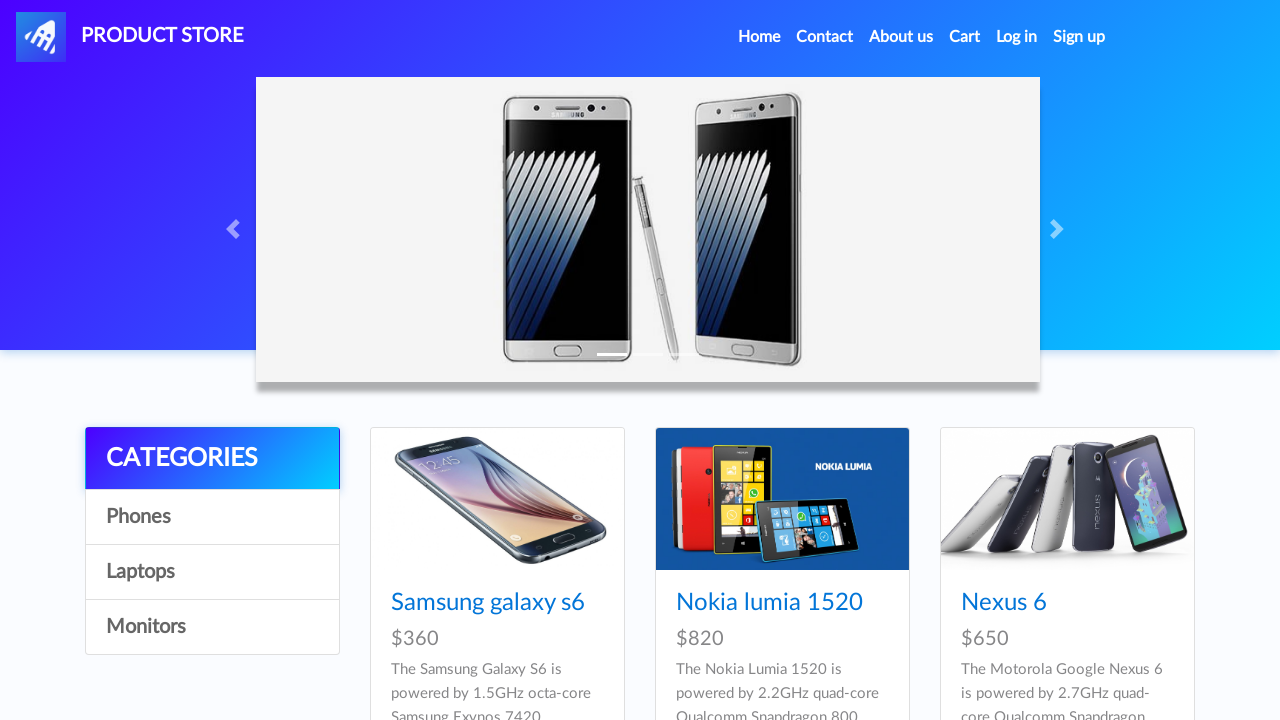

Waited 2 seconds for products to load
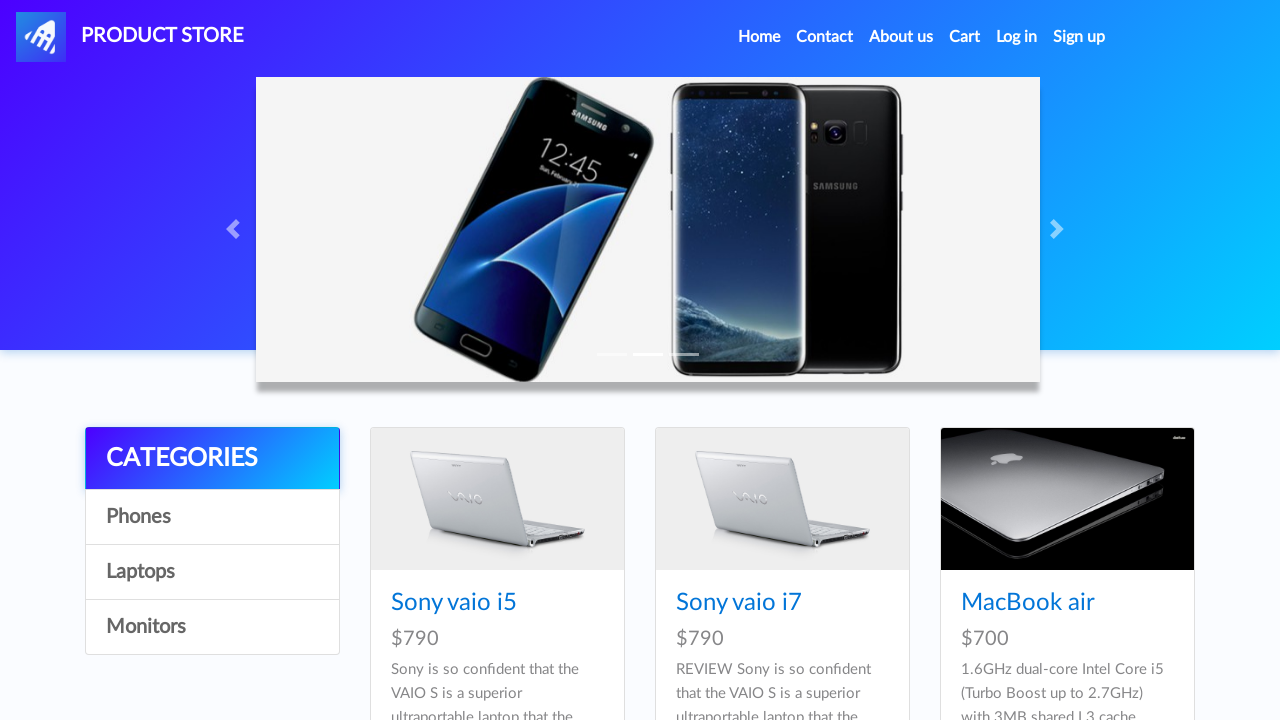

Clicked on MacBook Air product at (1028, 603) on text=MacBook air
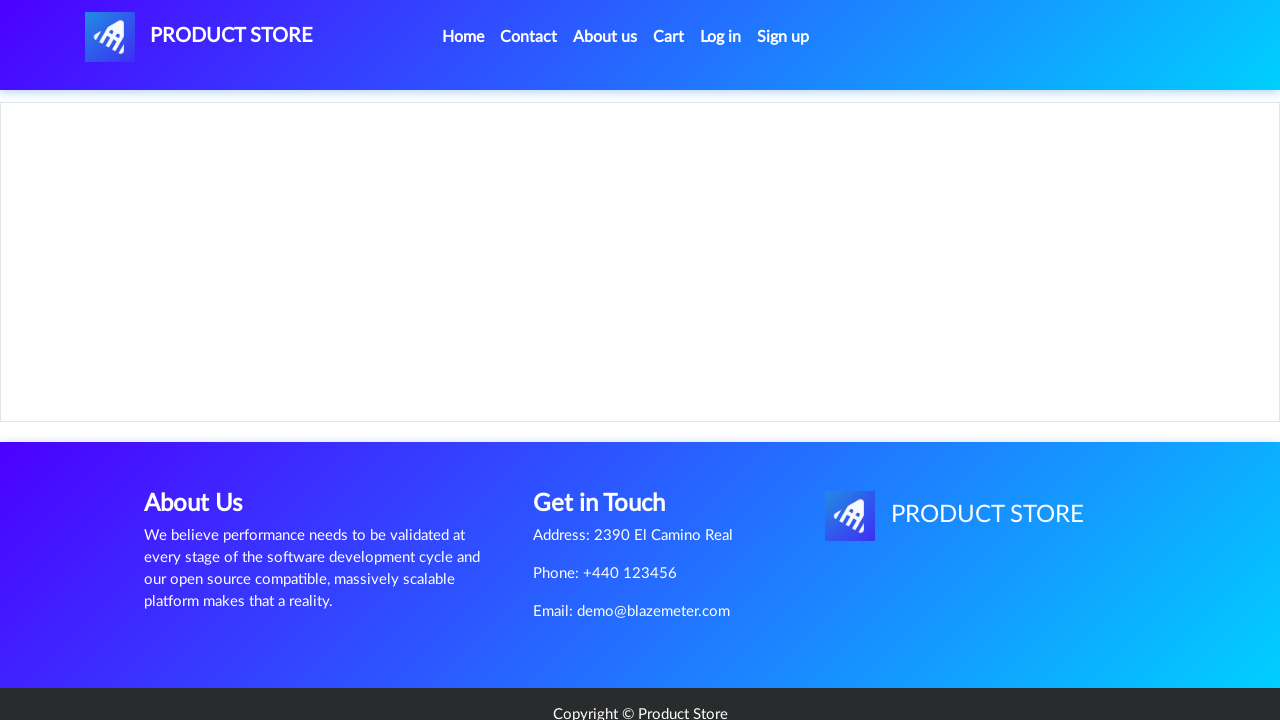

Waited 2 seconds for product page to load
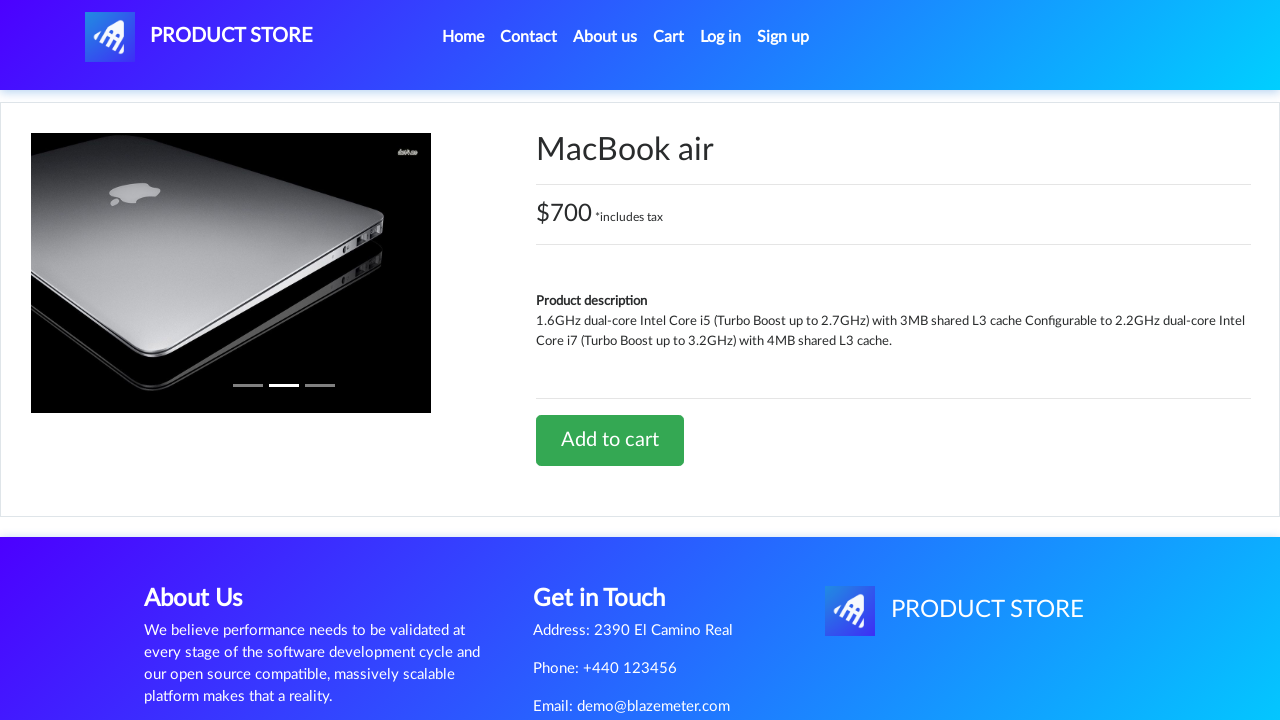

Retrieved product name: MacBook air
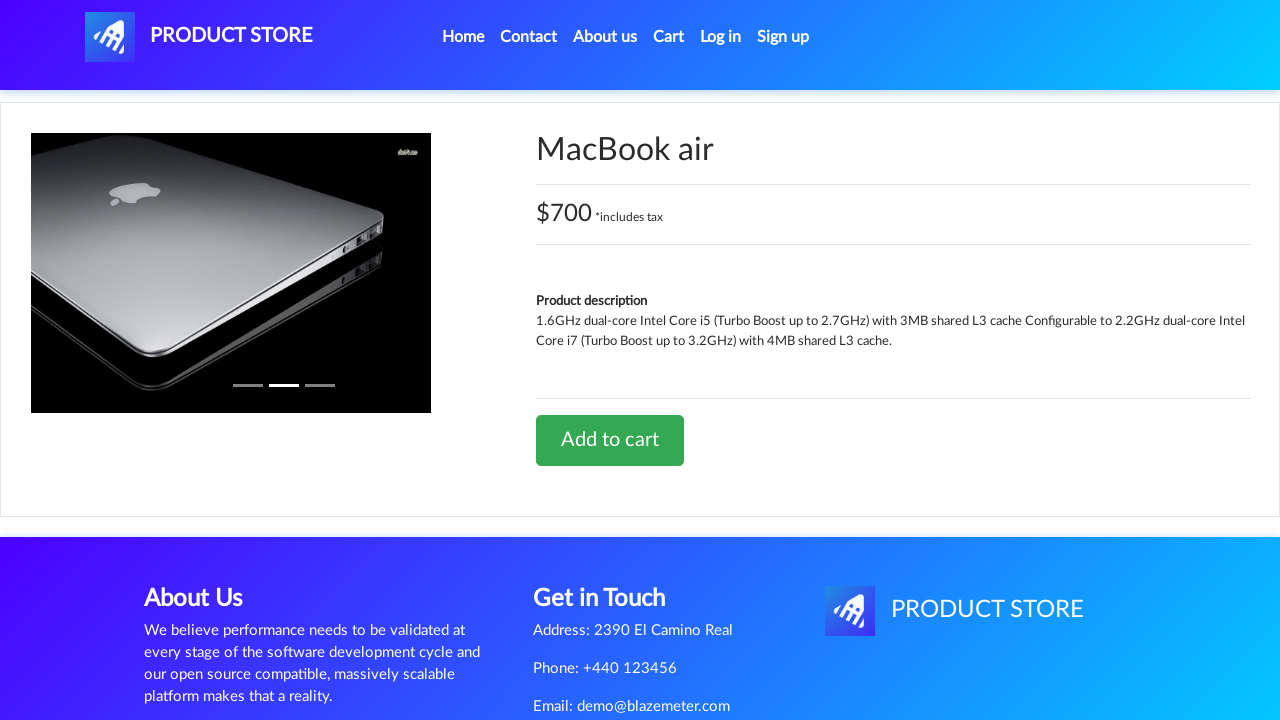

Clicked Add to cart button at (610, 440) on text=Add to cart
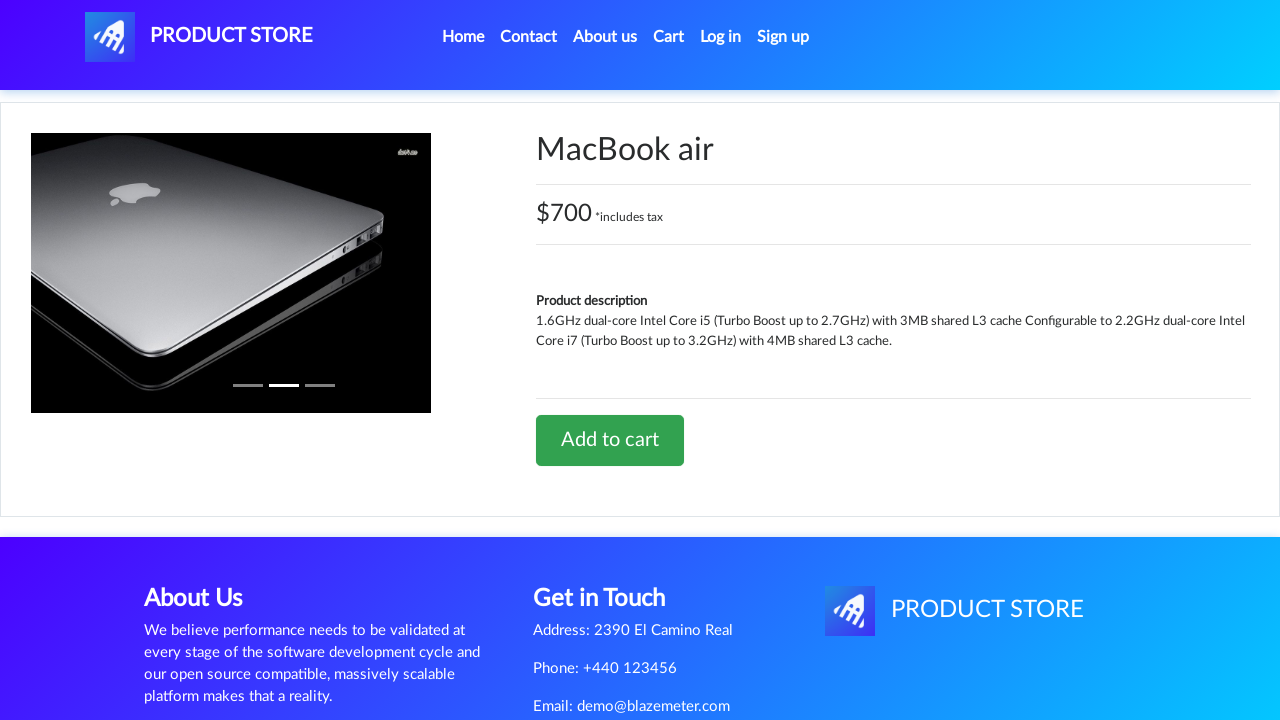

Waited 2 seconds for alert dialog
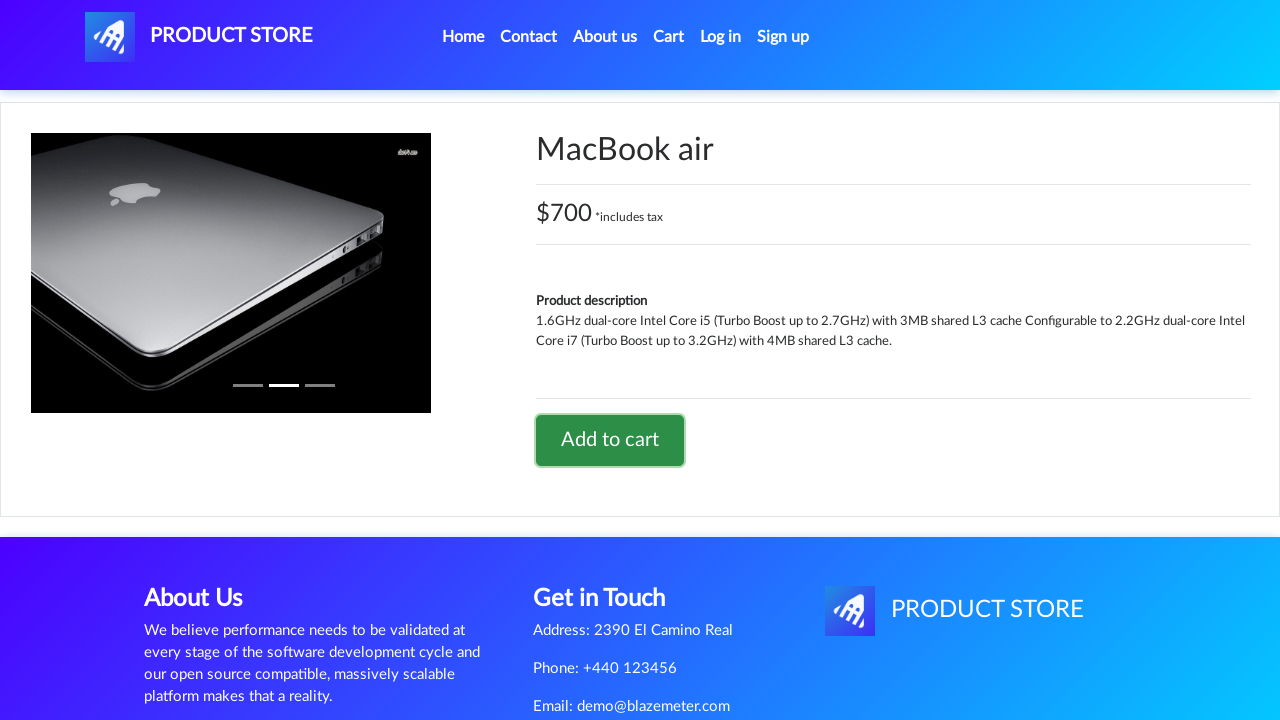

Set up dialog handler to accept alerts
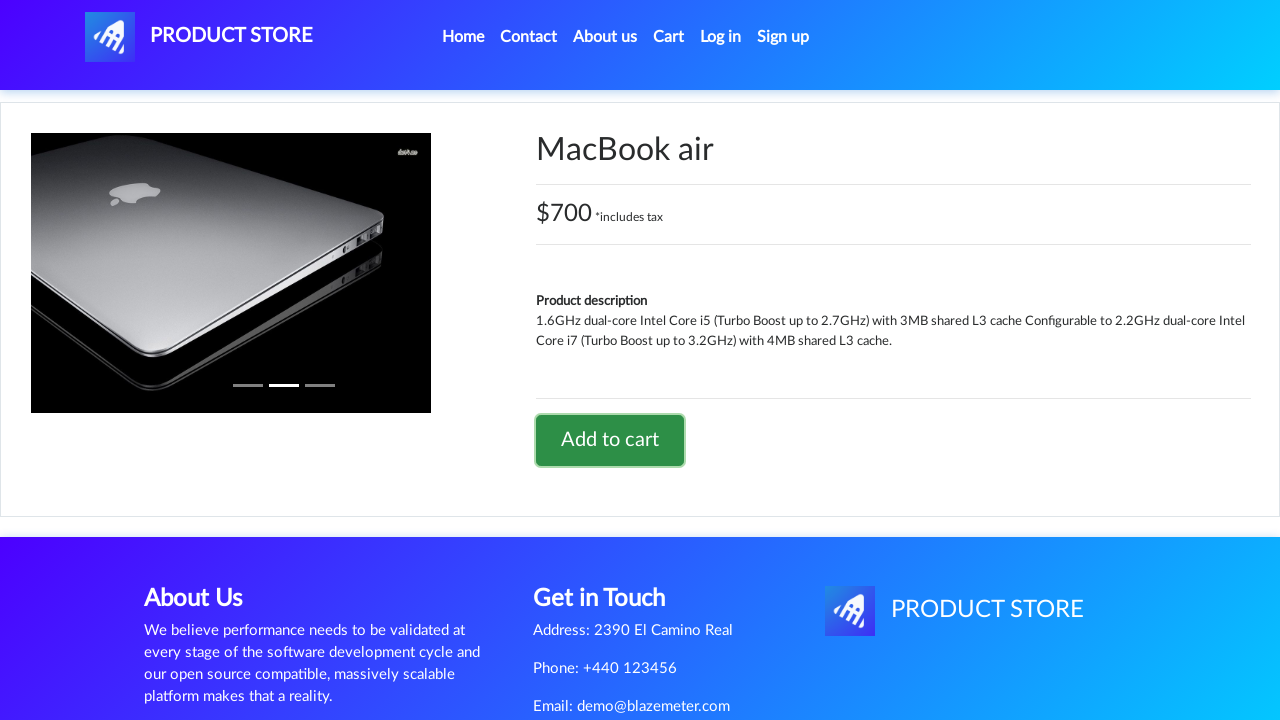

Clicked Add to cart button again at (610, 440) on text=Add to cart
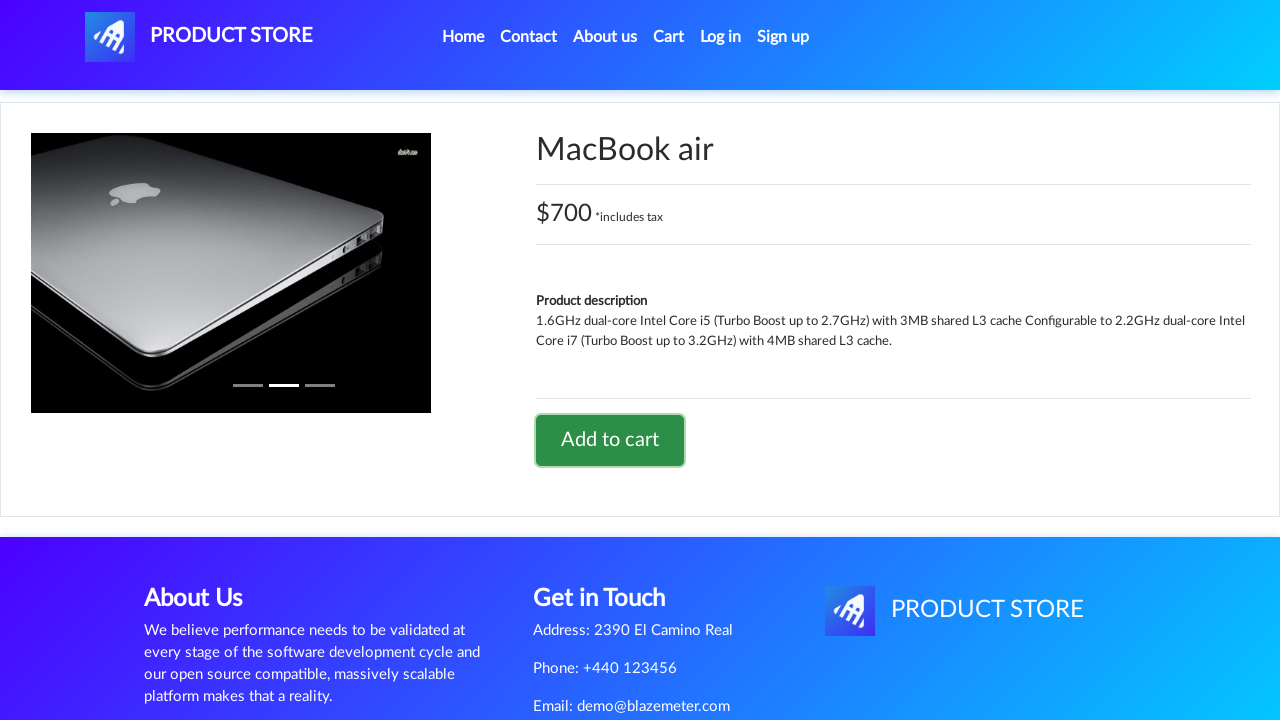

Waited 2 seconds before navigating to cart
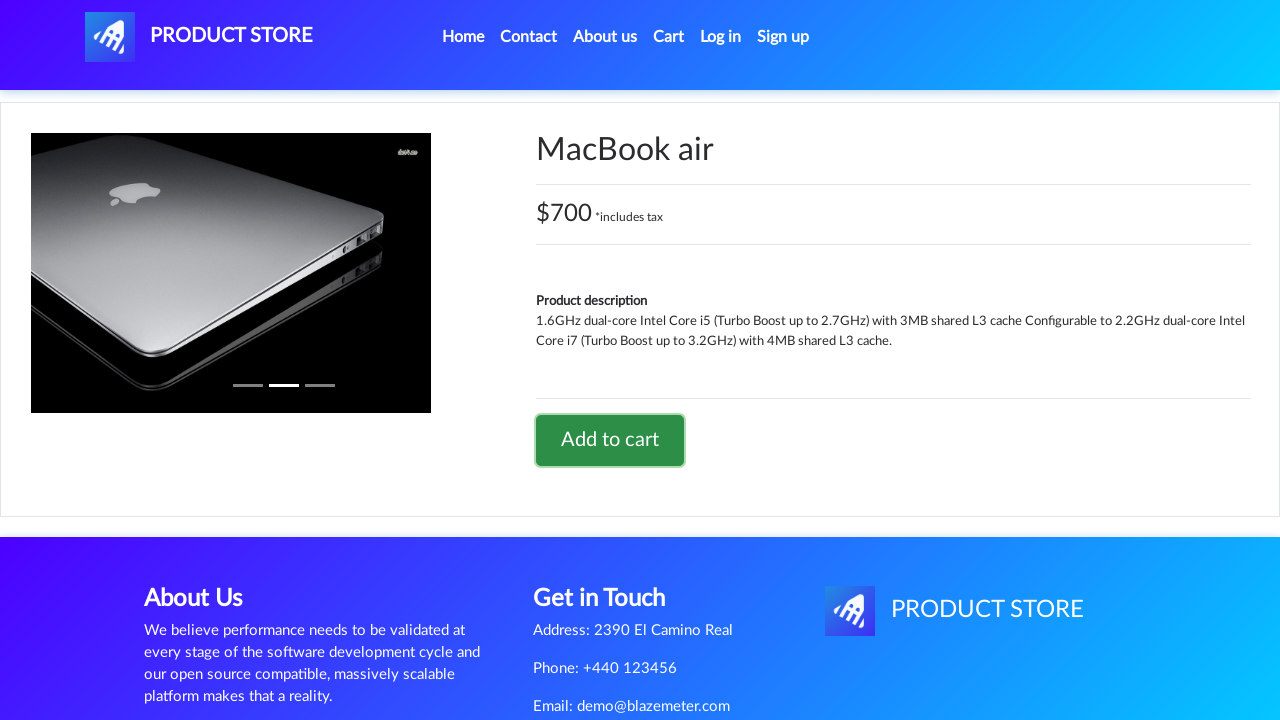

Clicked on Cart link at (669, 37) on text=Cart
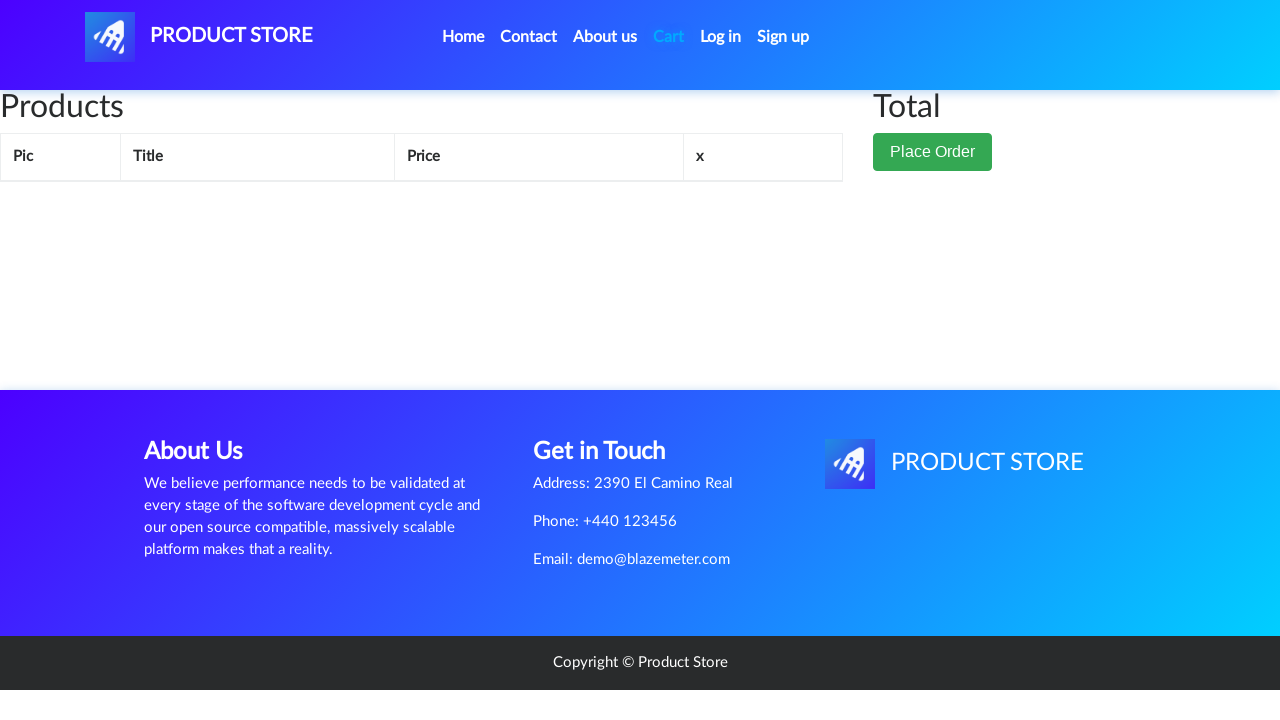

Waited 2 seconds for cart page to load
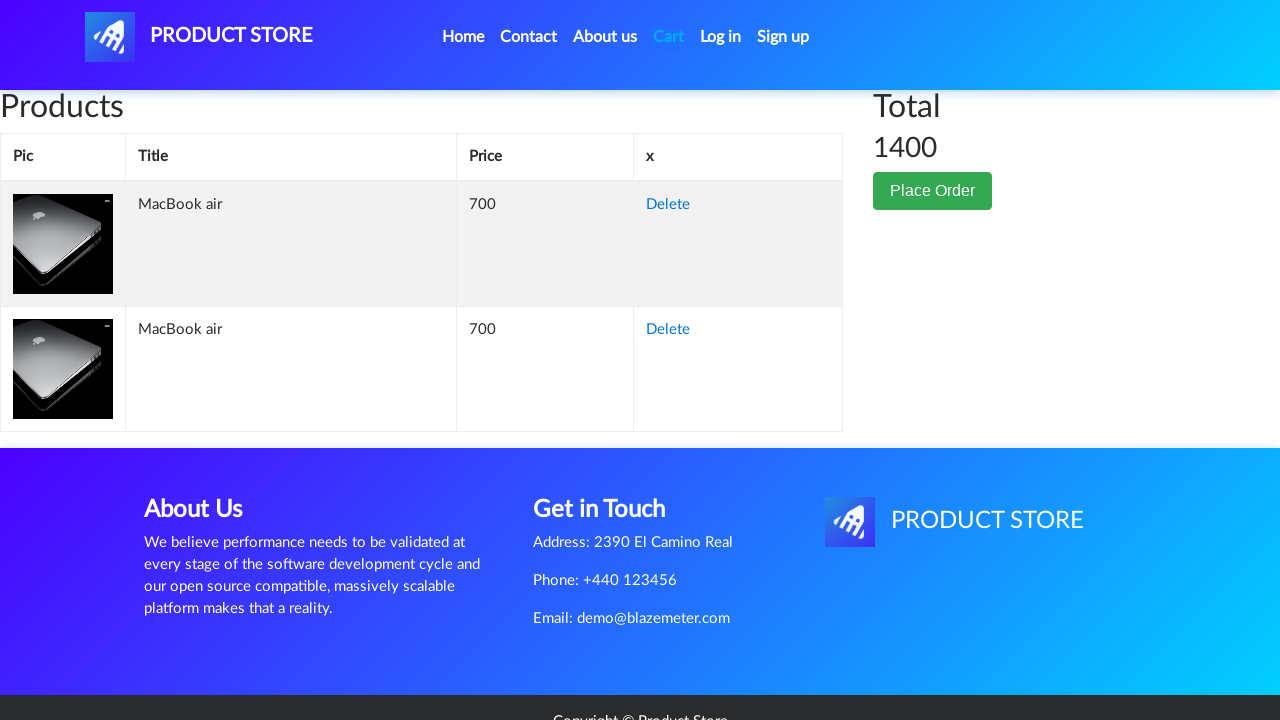

Verified product is visible in cart
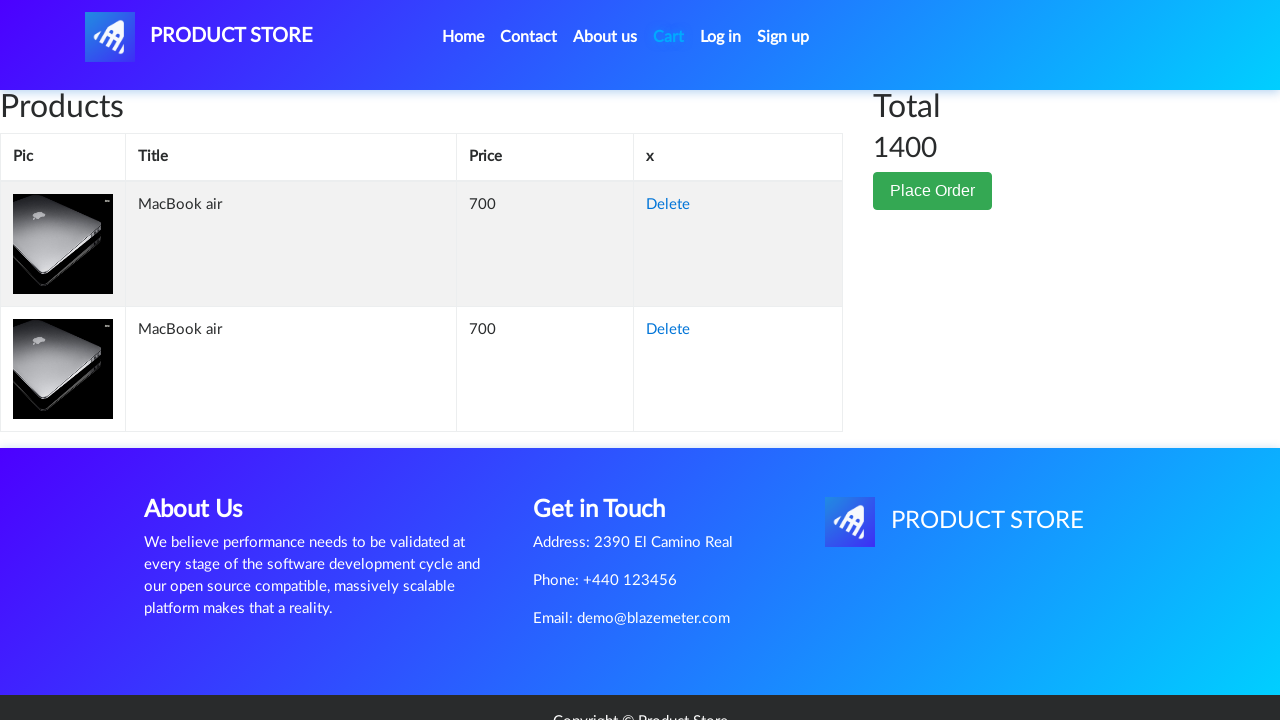

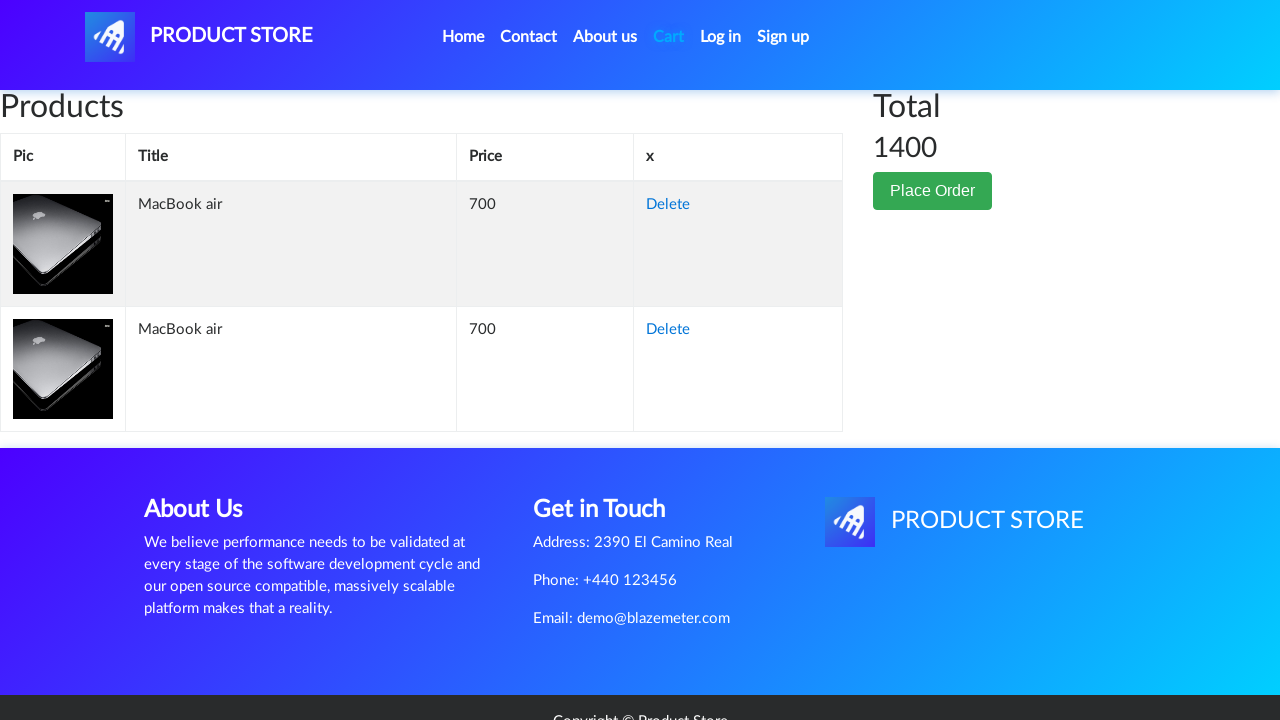